Clicks the "About Scratch" link in the footer and verifies it navigates to the /about page

Starting URL: https://scratch.mit.edu

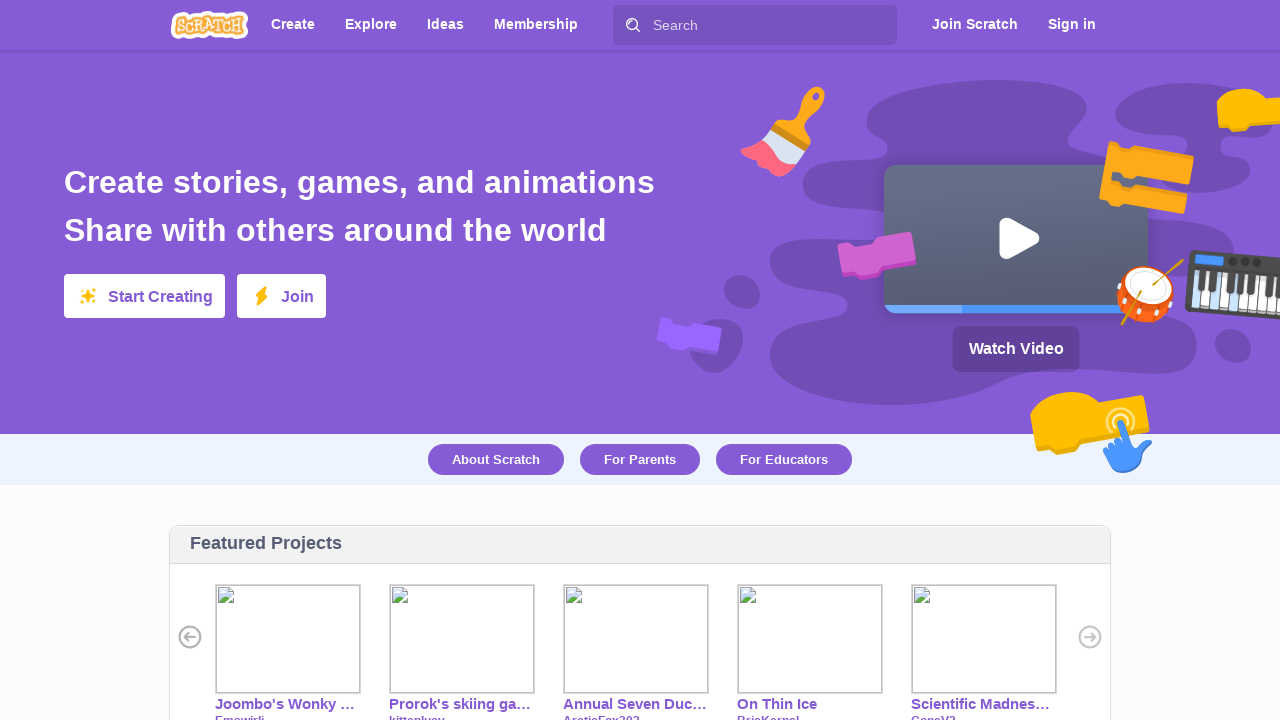

Footer loaded and visible
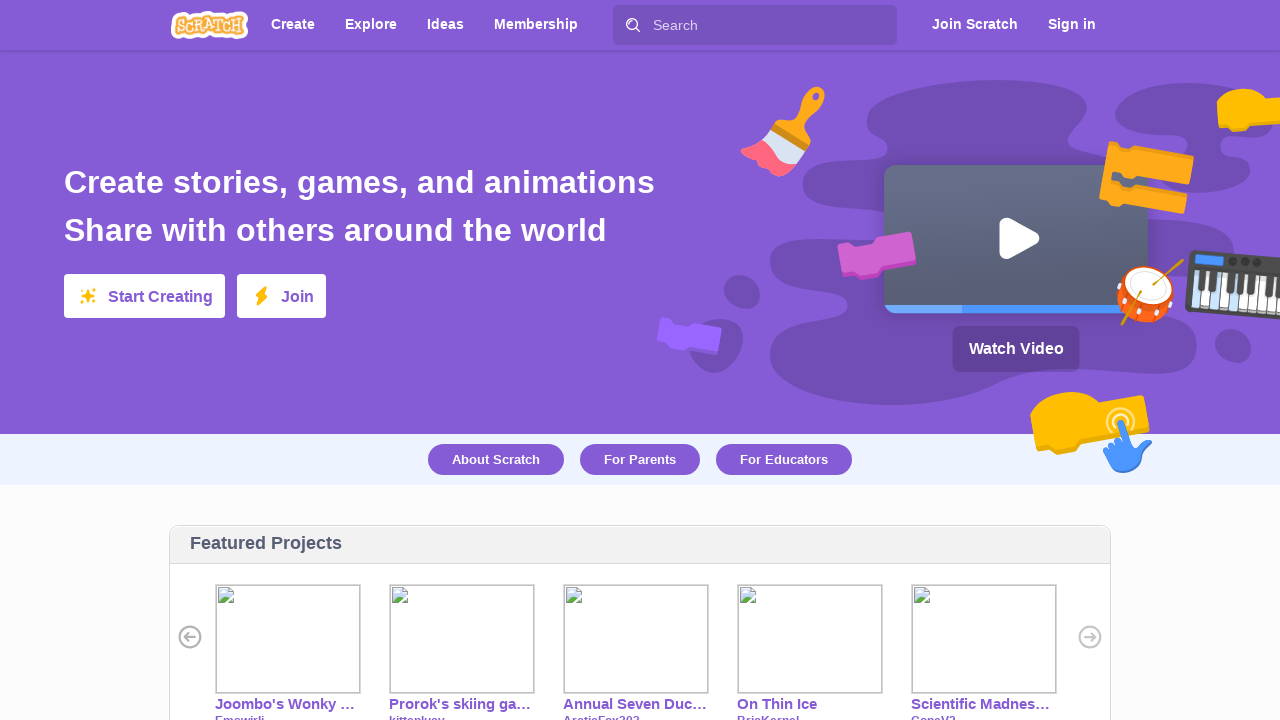

Clicked 'About Scratch' link in footer at (210, 486) on #footer >> text=About Scratch
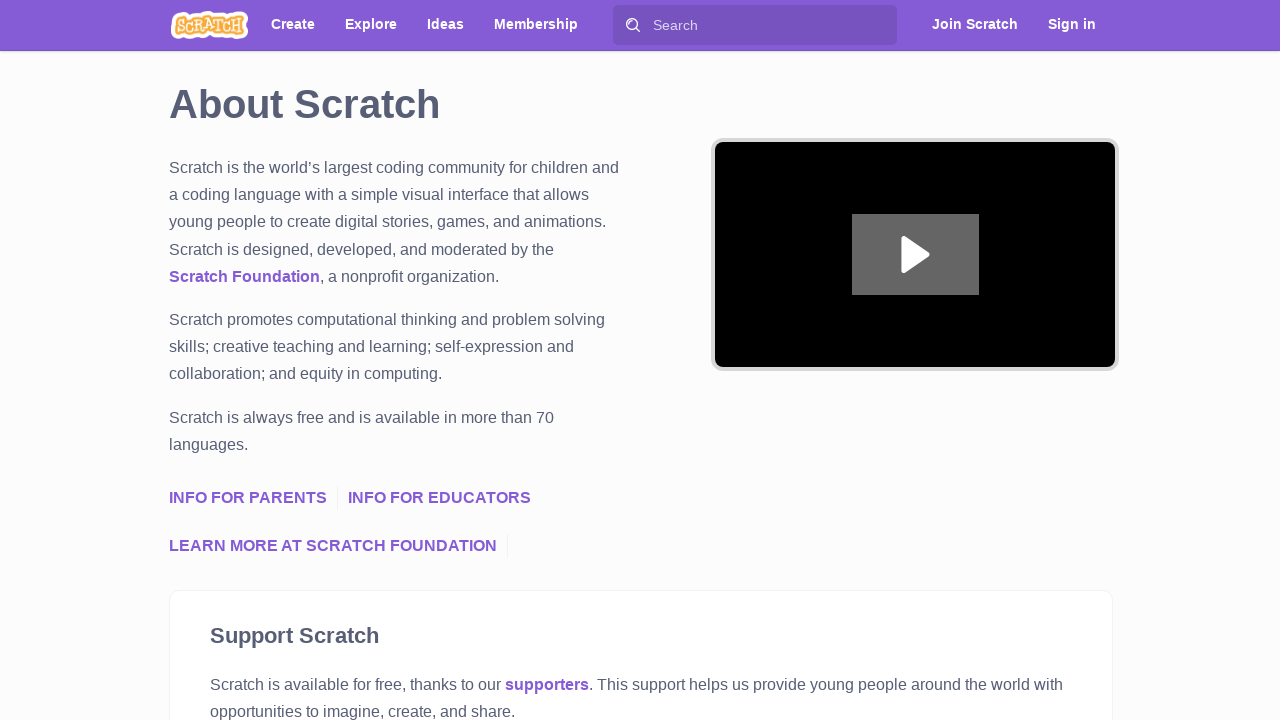

Successfully navigated to /about page
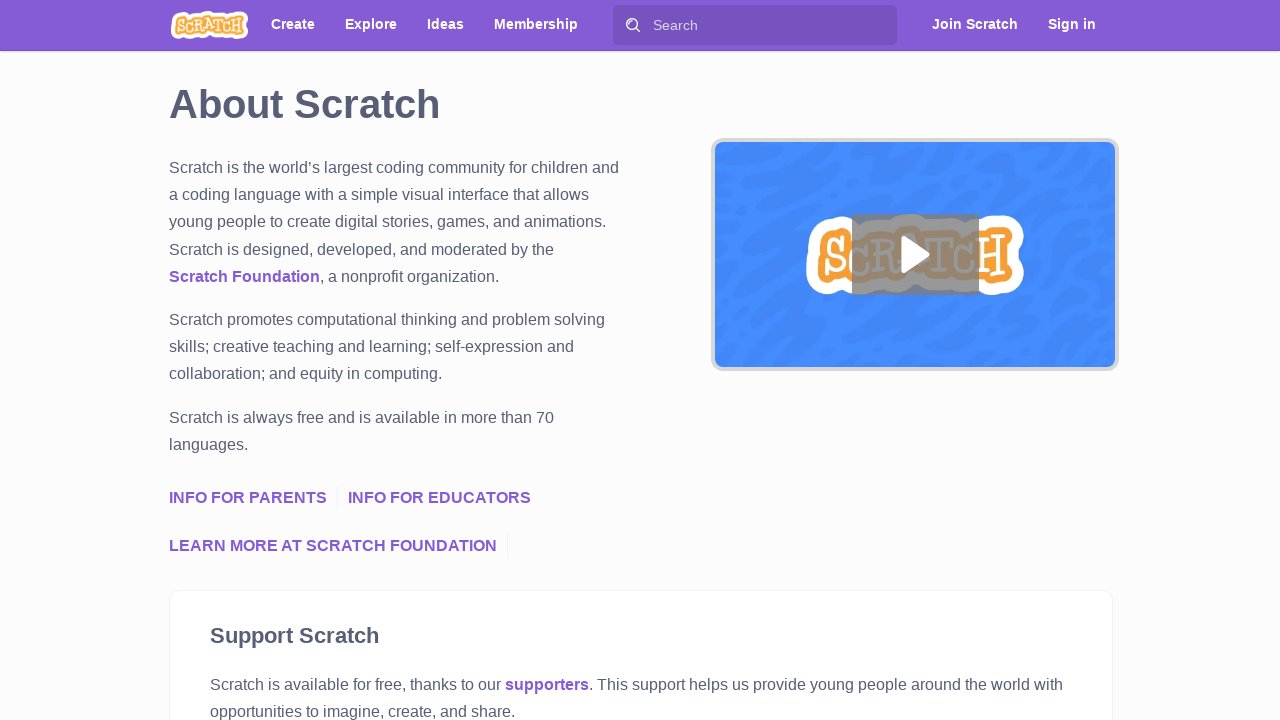

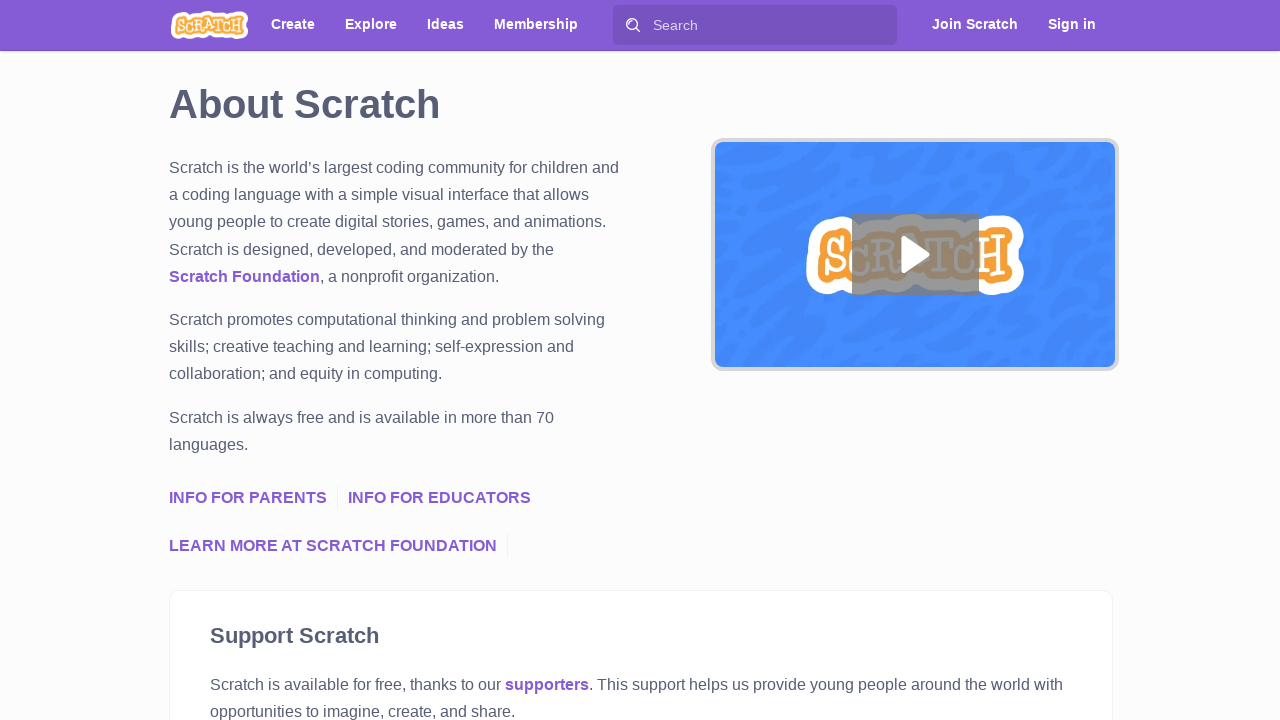